Tests button state by navigating to a buttons test page and verifying whether a specific button element is enabled

Starting URL: https://automationtesting.co.uk/buttons.html

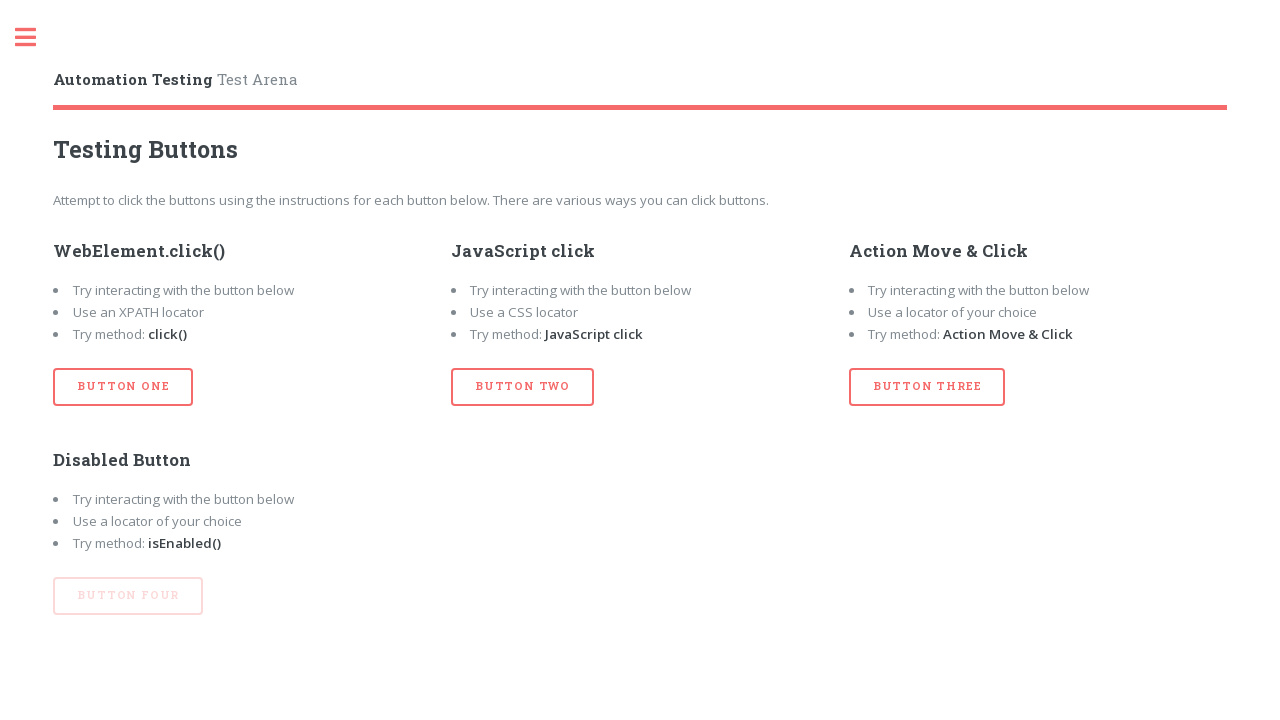

Navigated to buttons test page
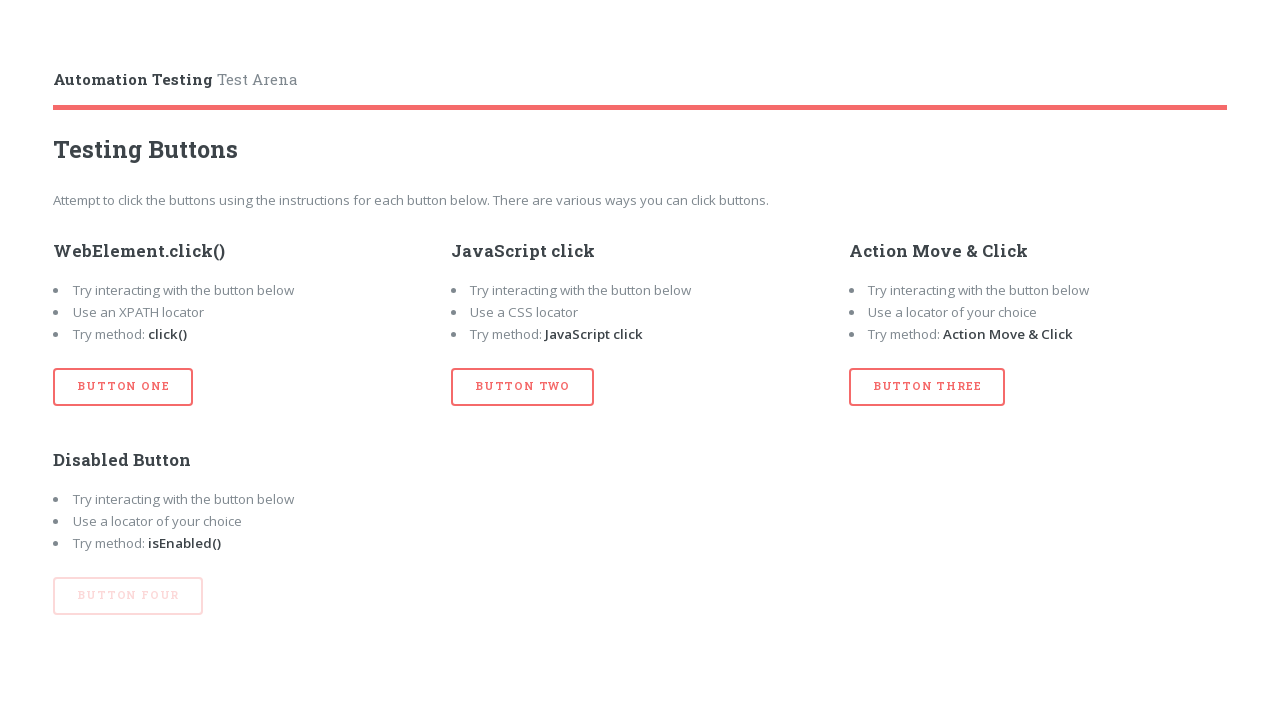

Located button element with id 'btn_four'
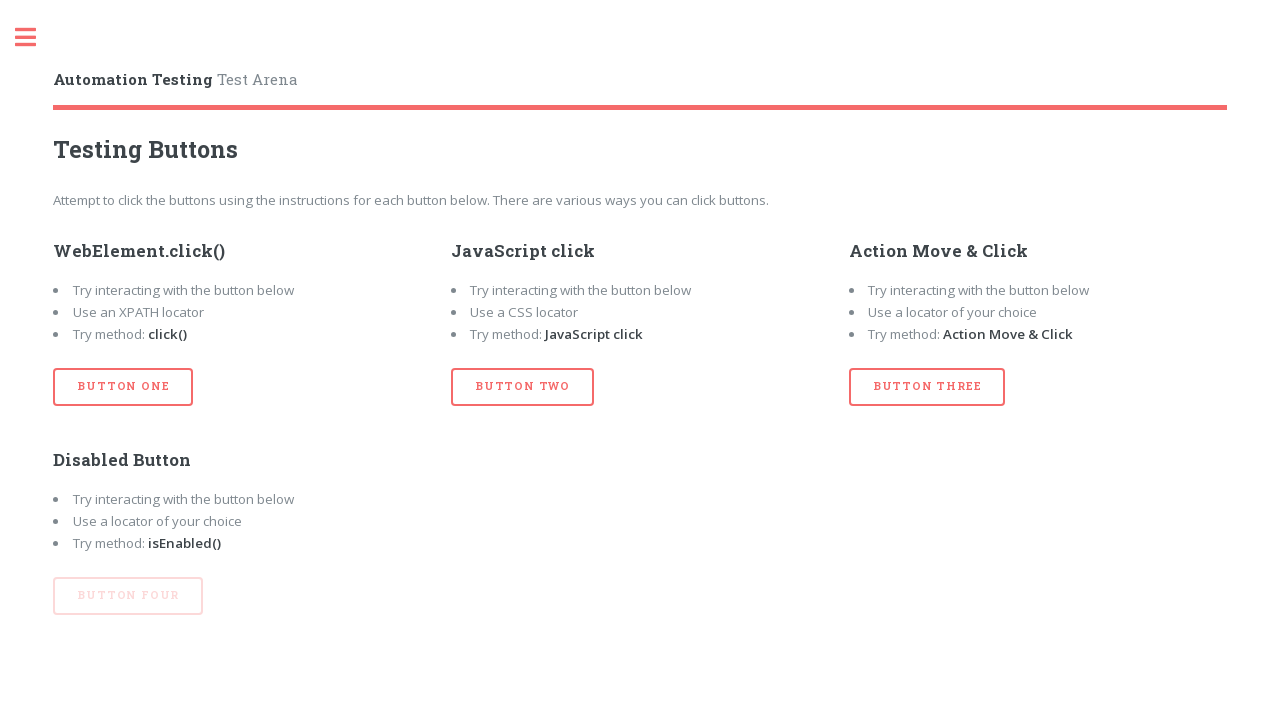

Button #btn_four is present on the page
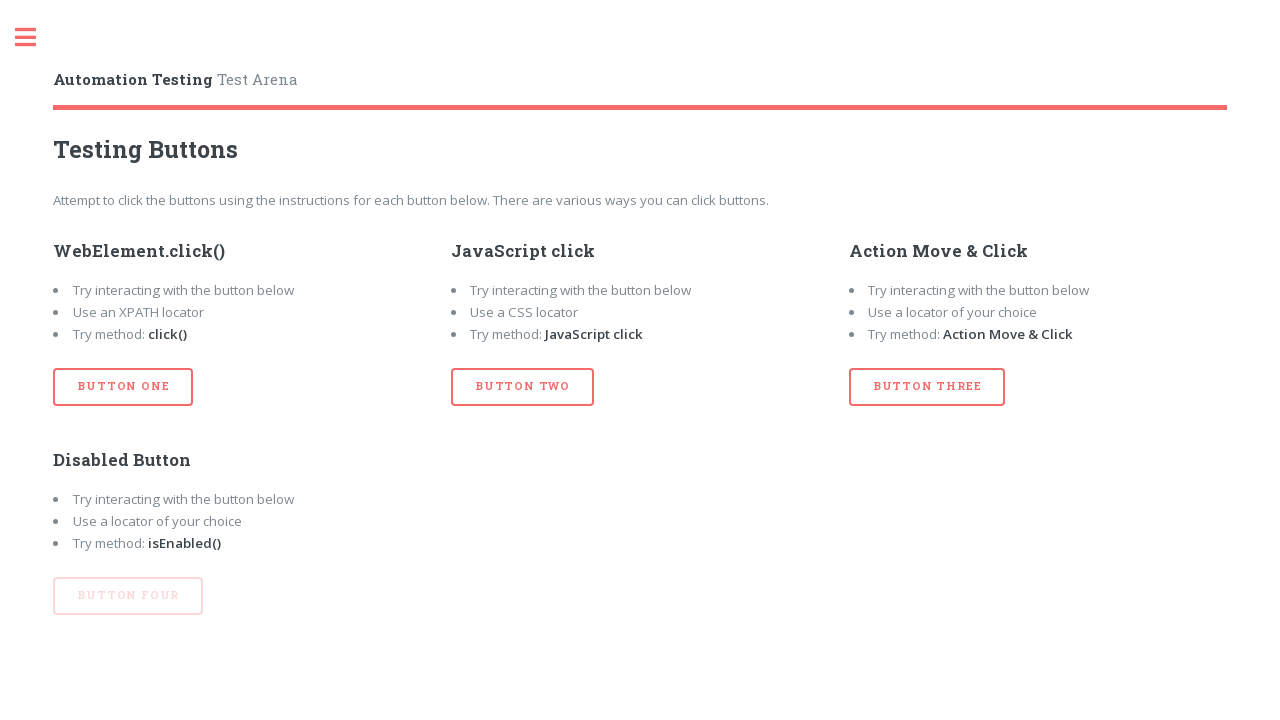

Checked if button #btn_four is enabled
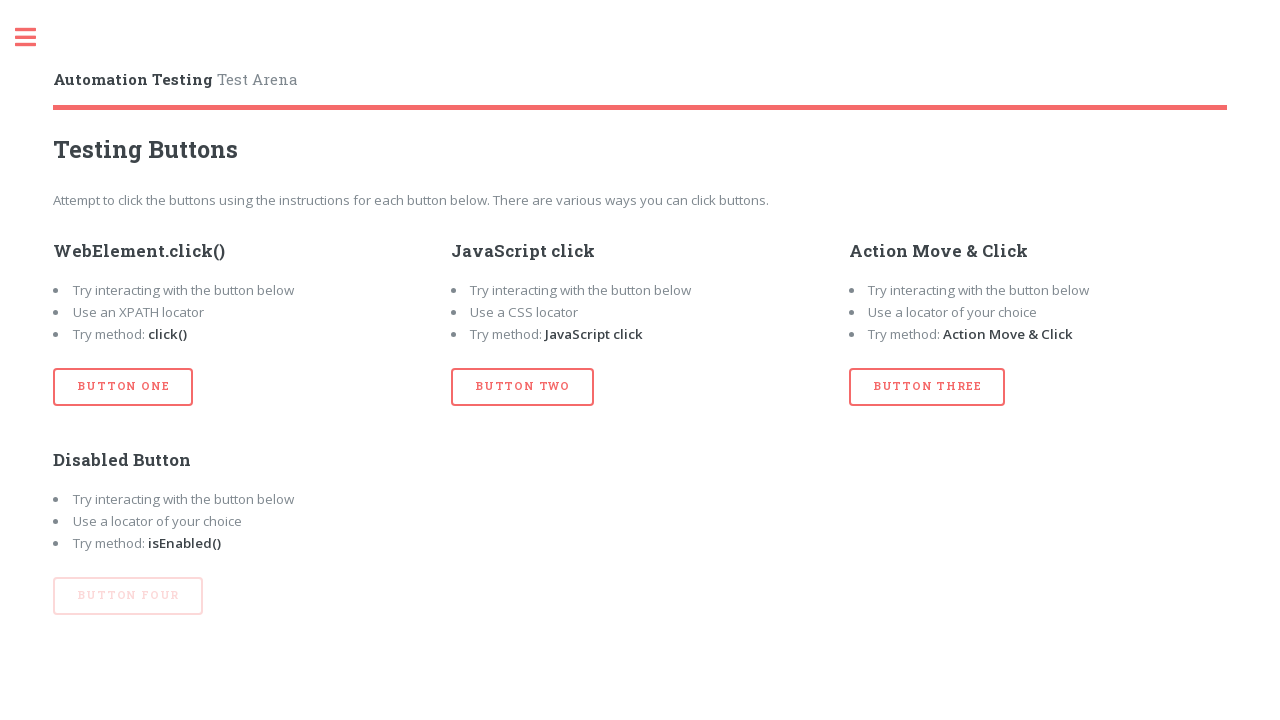

Button #btn_four enabled state: False
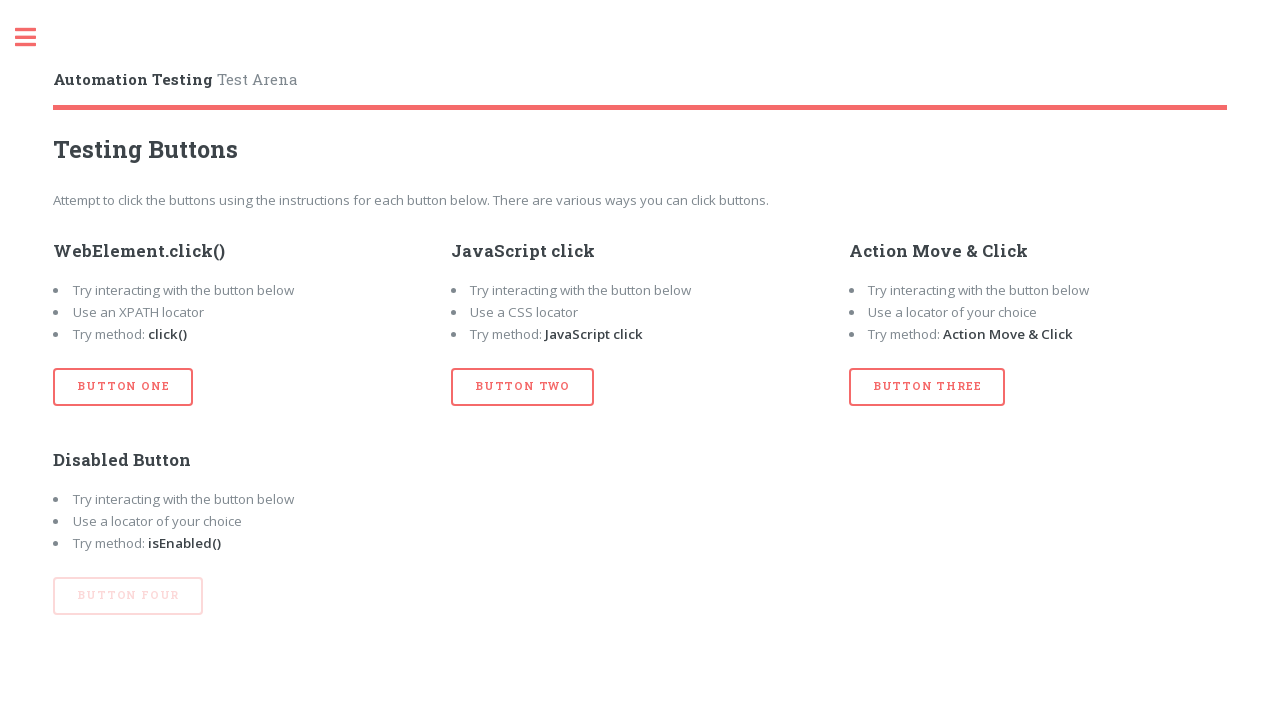

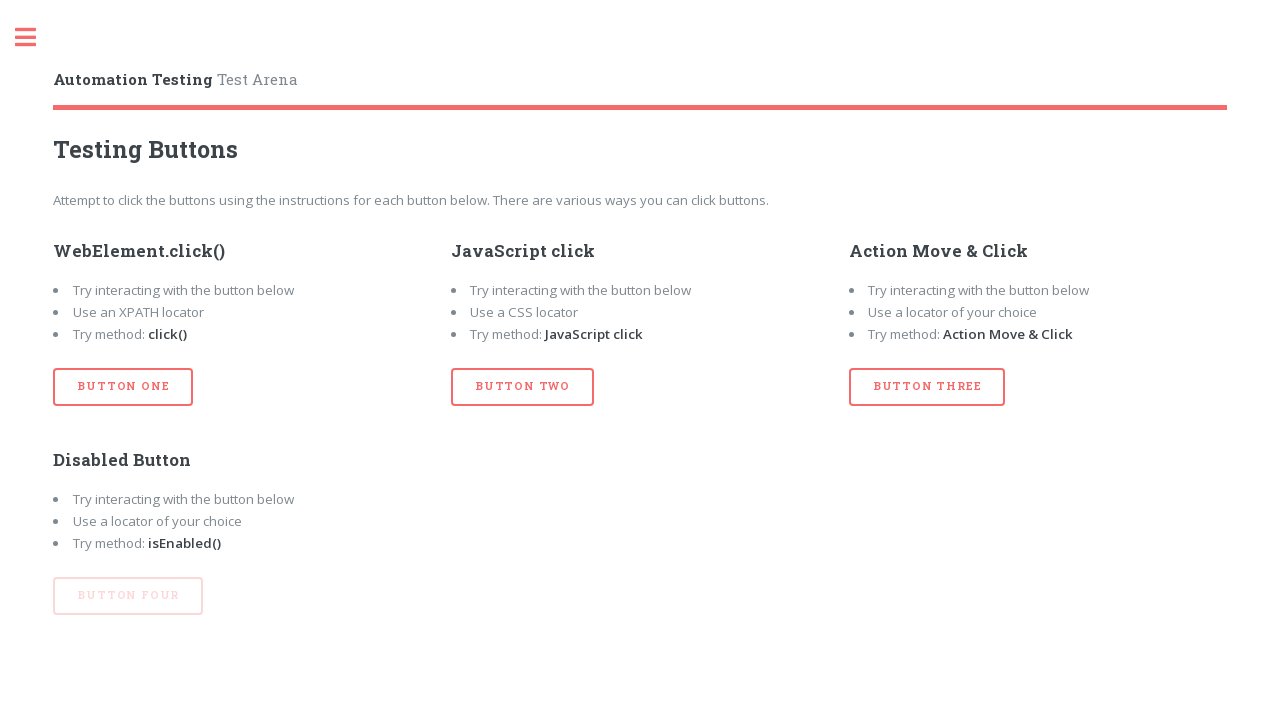